Tests flight booking flow by selecting Paris to London route, viewing available flights, selecting the first flight, and verifying the flight details are displayed correctly on the purchase page.

Starting URL: https://blazedemo.com

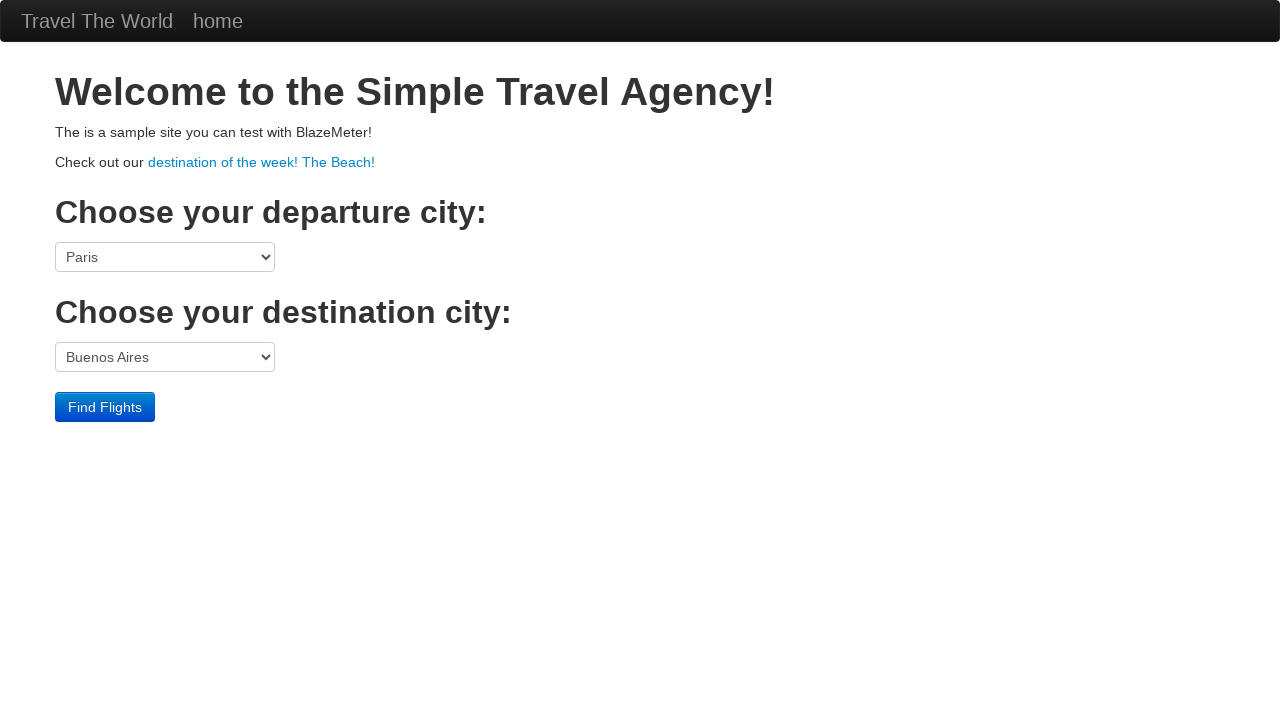

Selected Paris as departure city on select[name='fromPort']
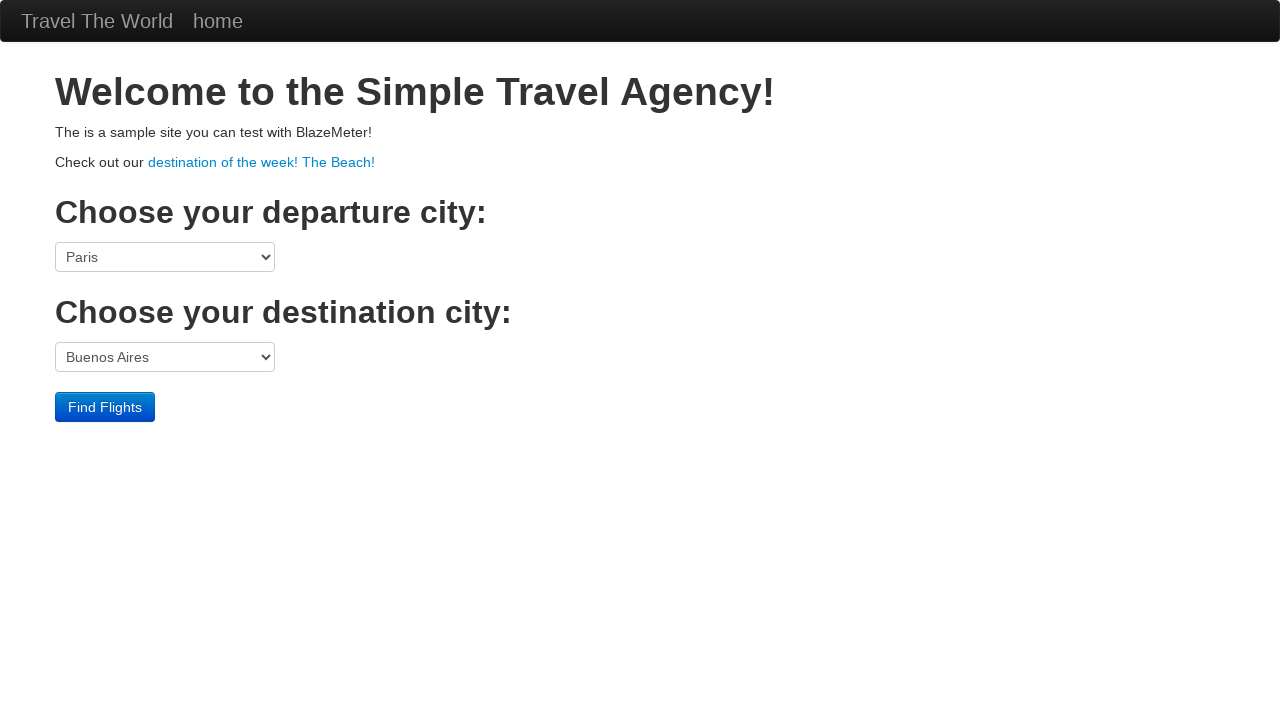

Selected London as destination city on select[name='toPort']
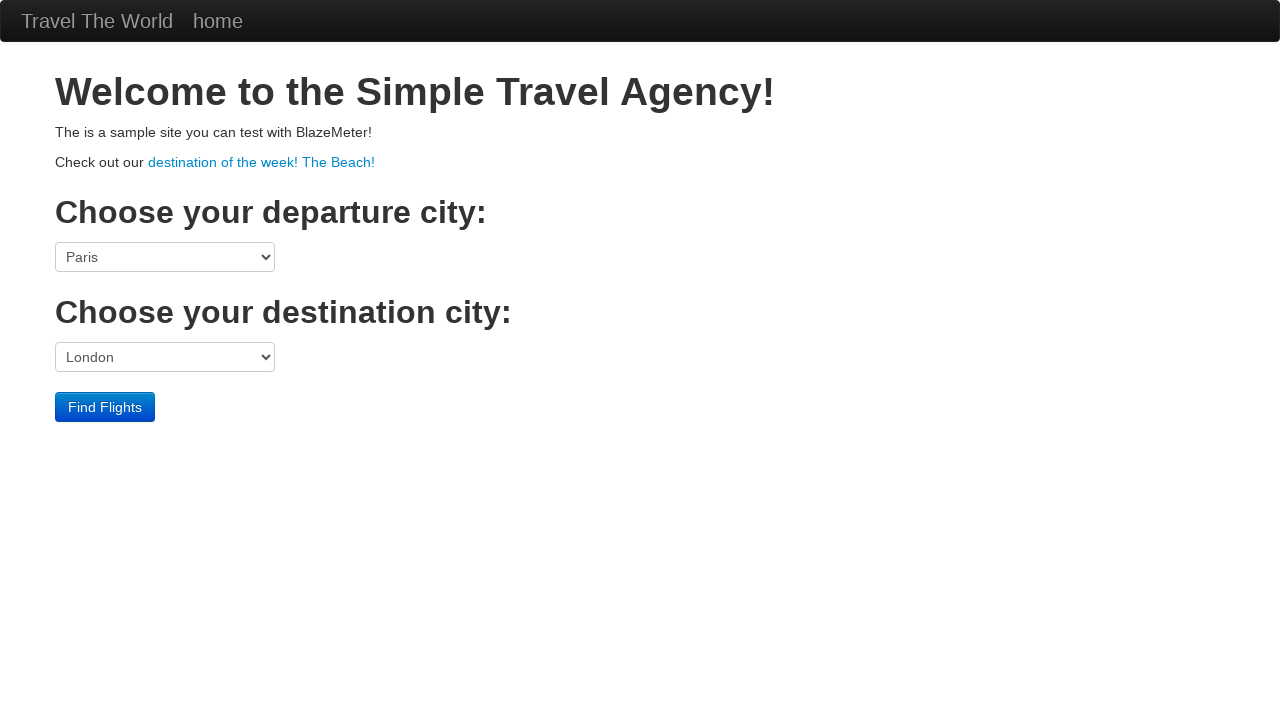

Submitted flight search form on input
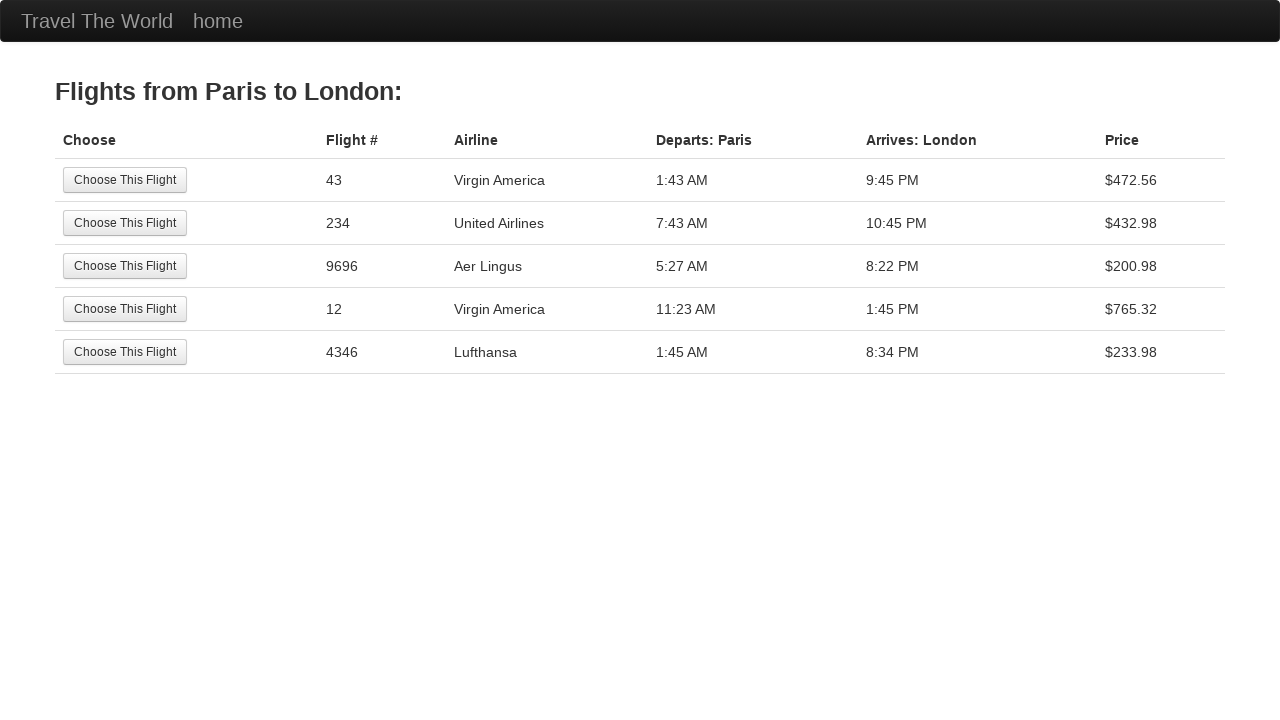

Flight results loaded and displayed
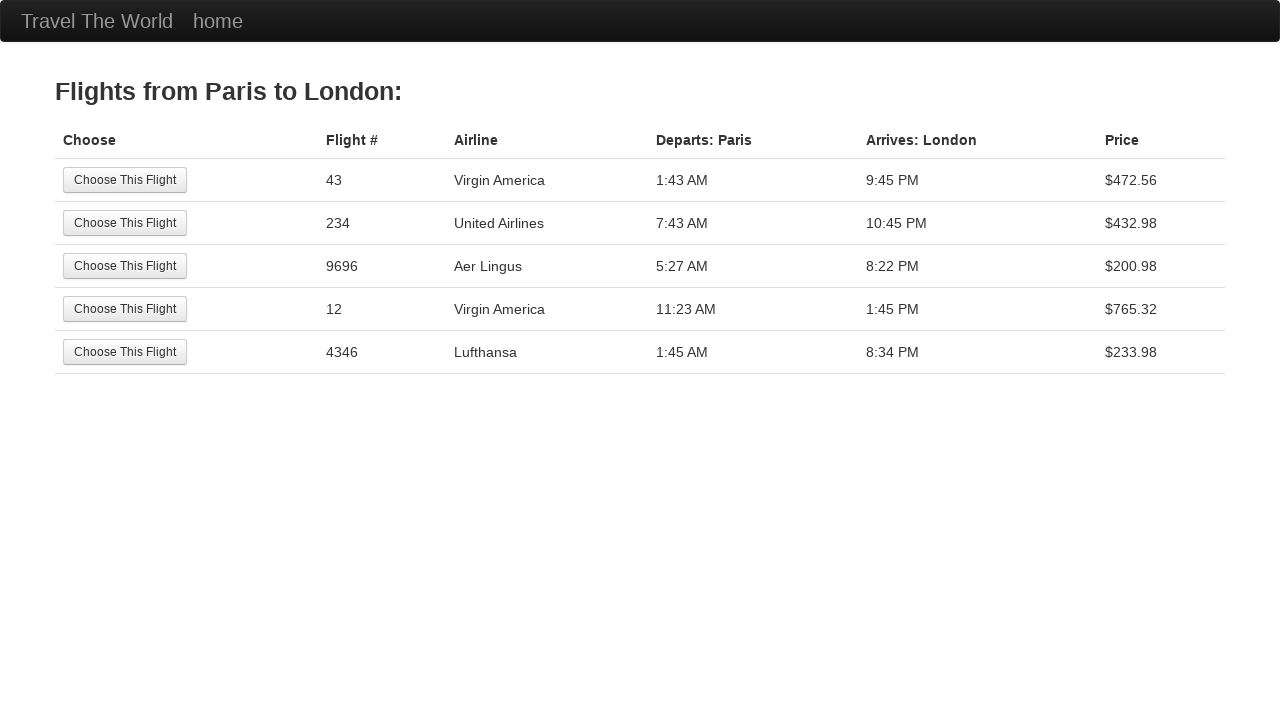

Selected the first available flight at (125, 180) on (//input[@type='submit'])[1]
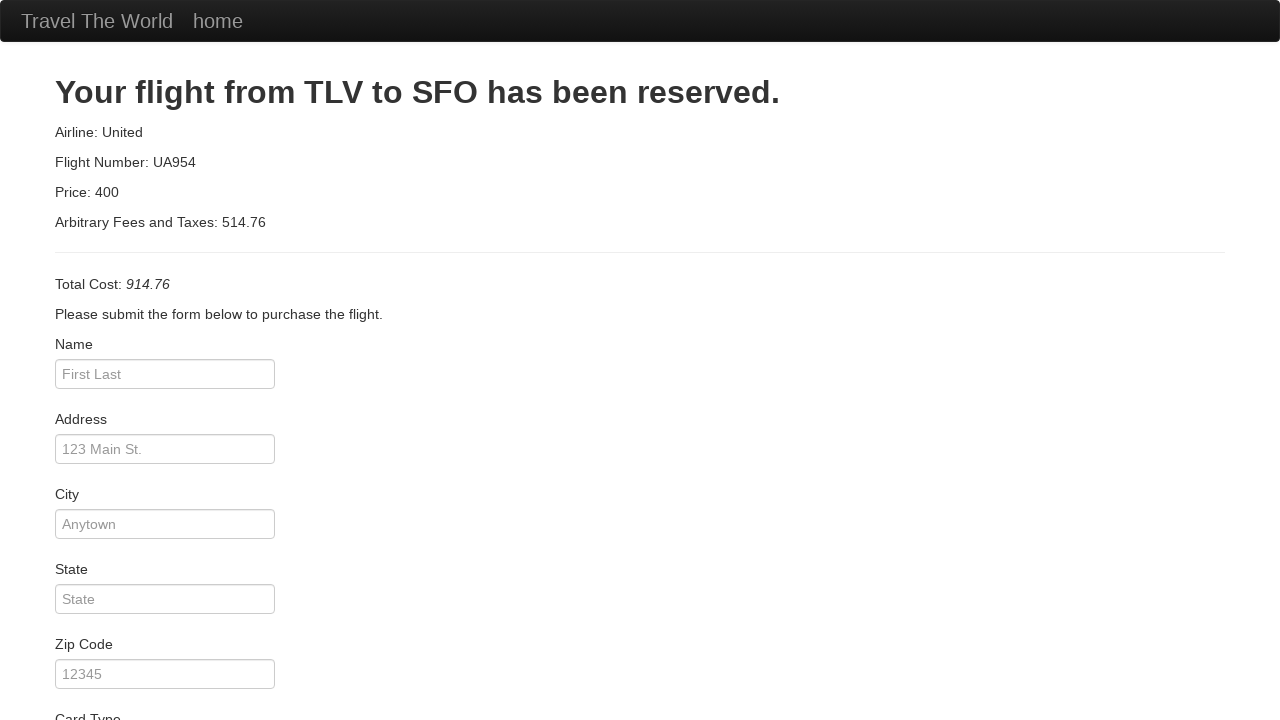

Purchase page loaded with flight details displayed
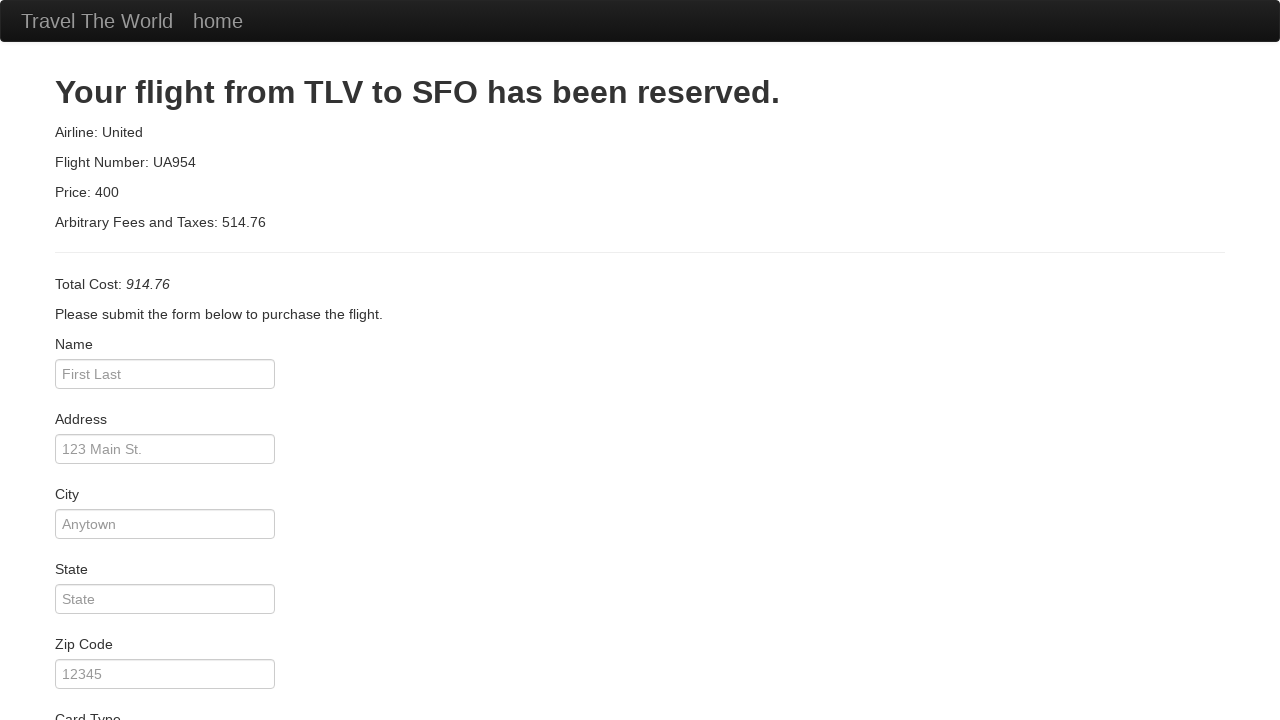

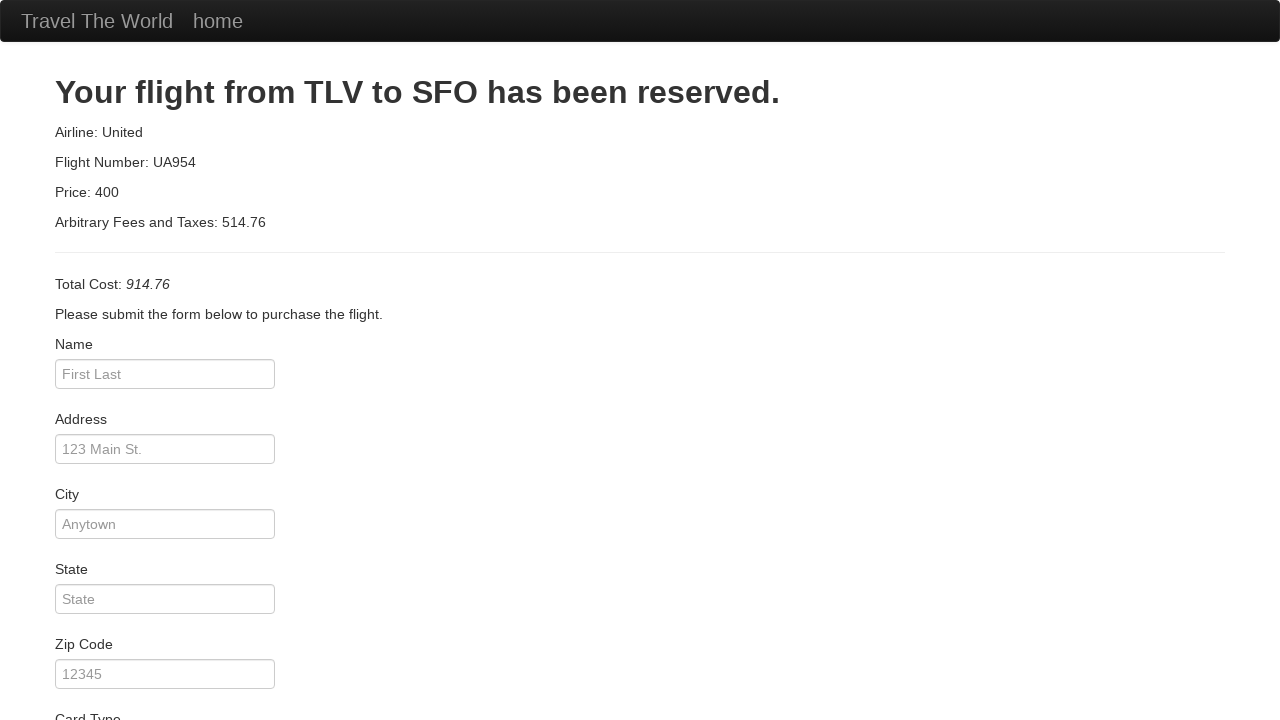